Tests JavaScript confirm dialog by clicking a button that triggers a confirm alert, dismissing it (clicking Cancel), and verifying the result message does not contain "successfuly"

Starting URL: https://the-internet.herokuapp.com/javascript_alerts

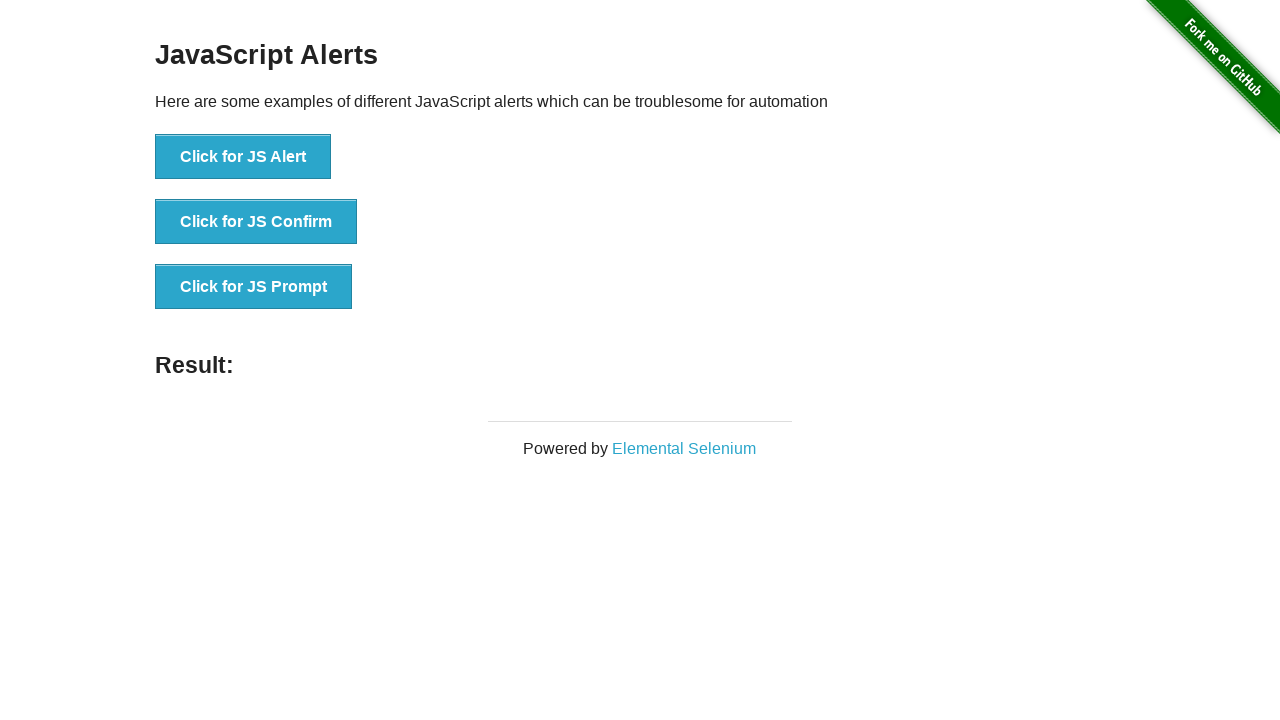

Set up dialog handler to dismiss confirm alert
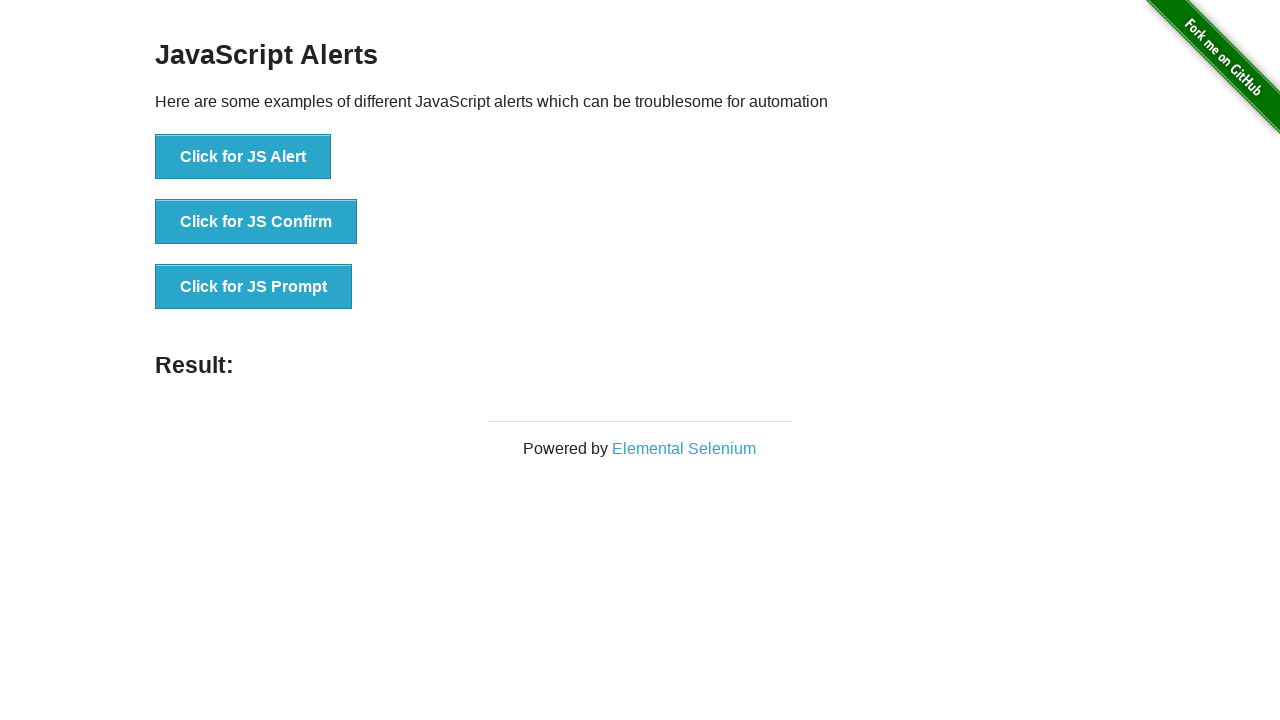

Clicked button to trigger JS Confirm dialog at (256, 222) on xpath=//*[text()='Click for JS Confirm']
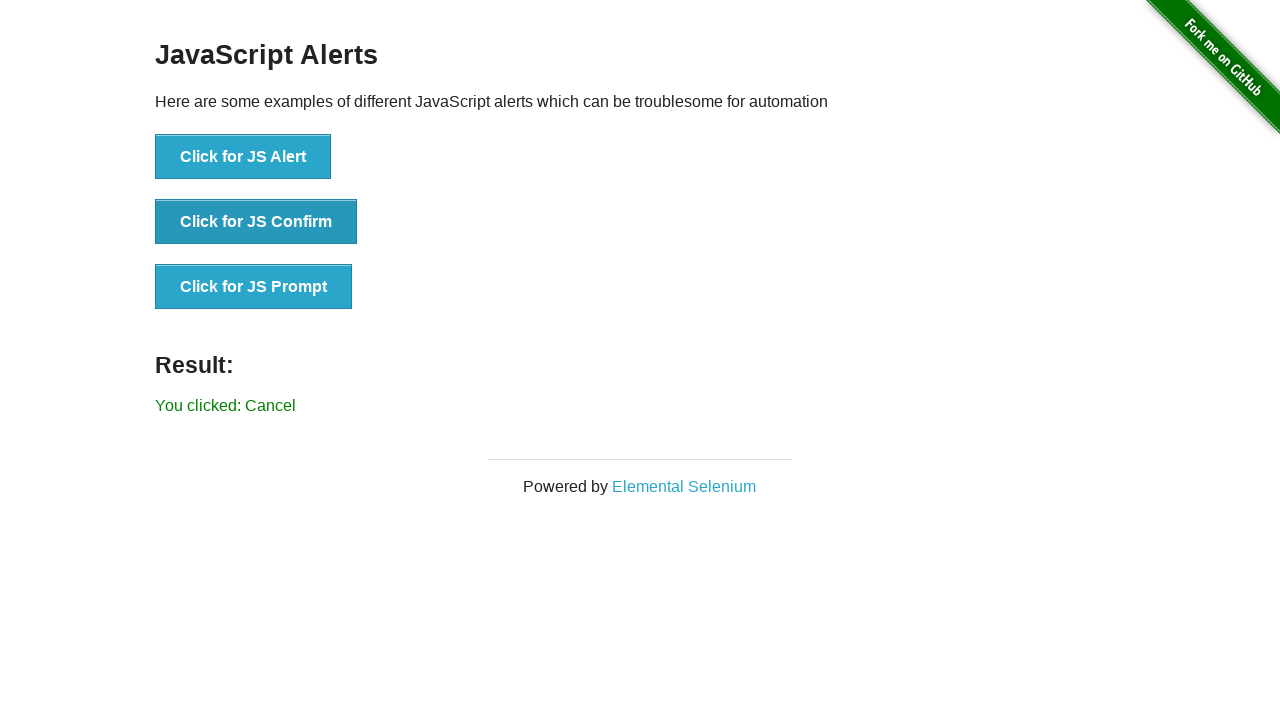

Result message element loaded
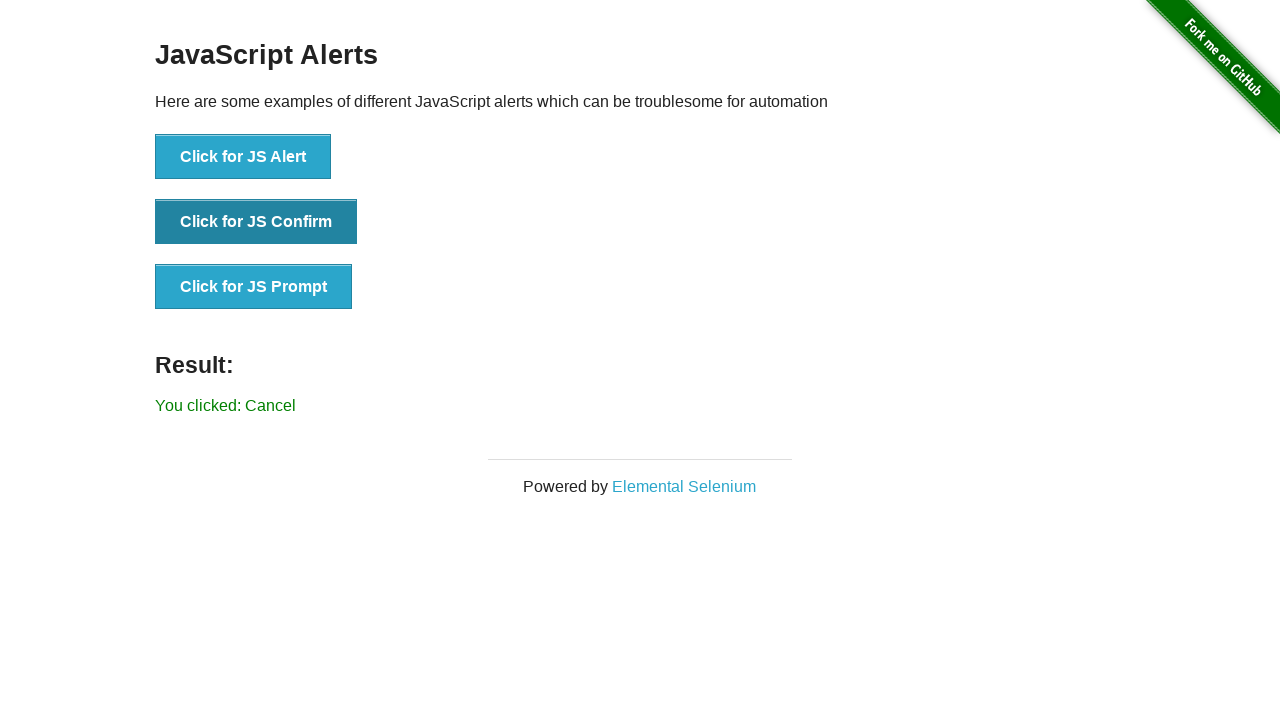

Retrieved result message text
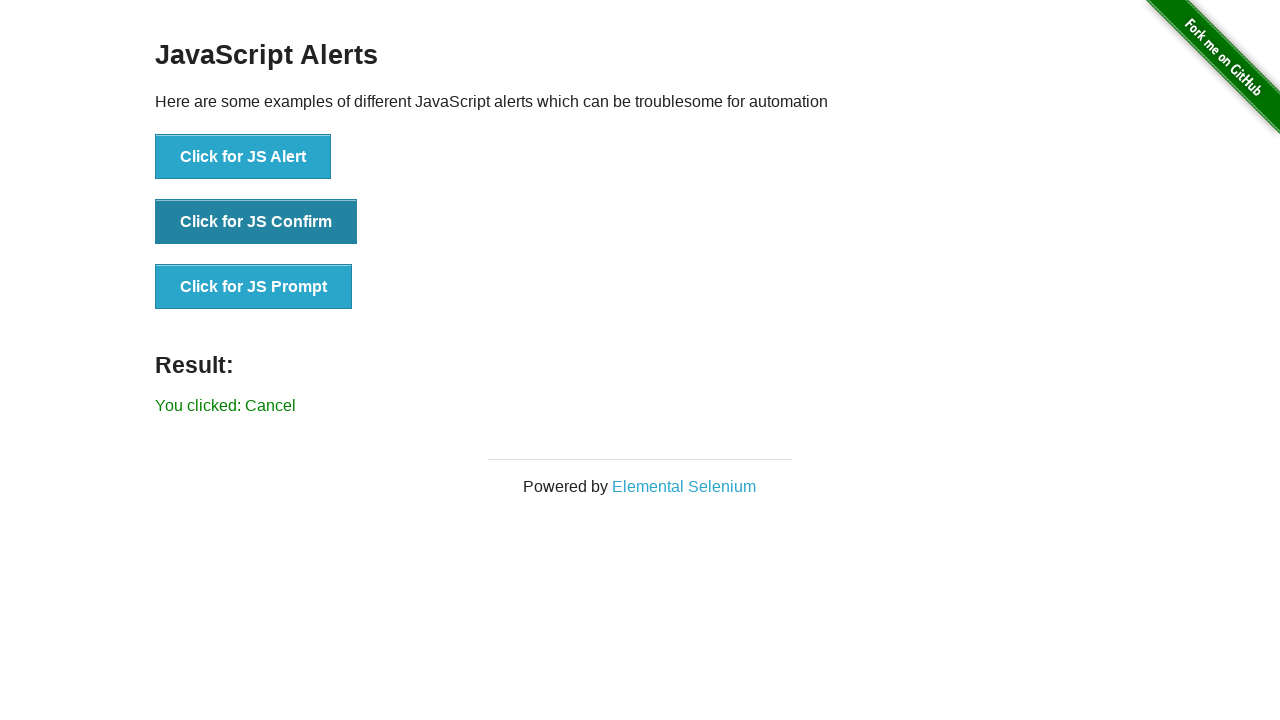

Verified result message does not contain 'successfuly' after dismissing confirm dialog
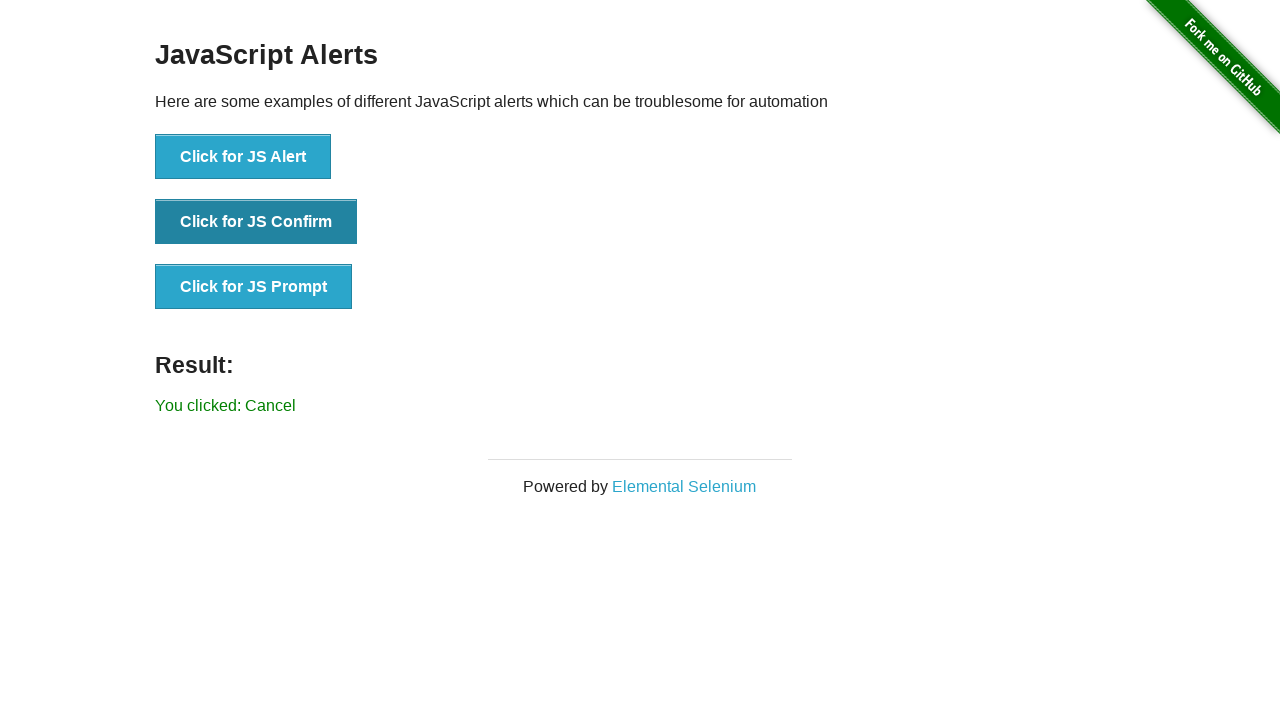

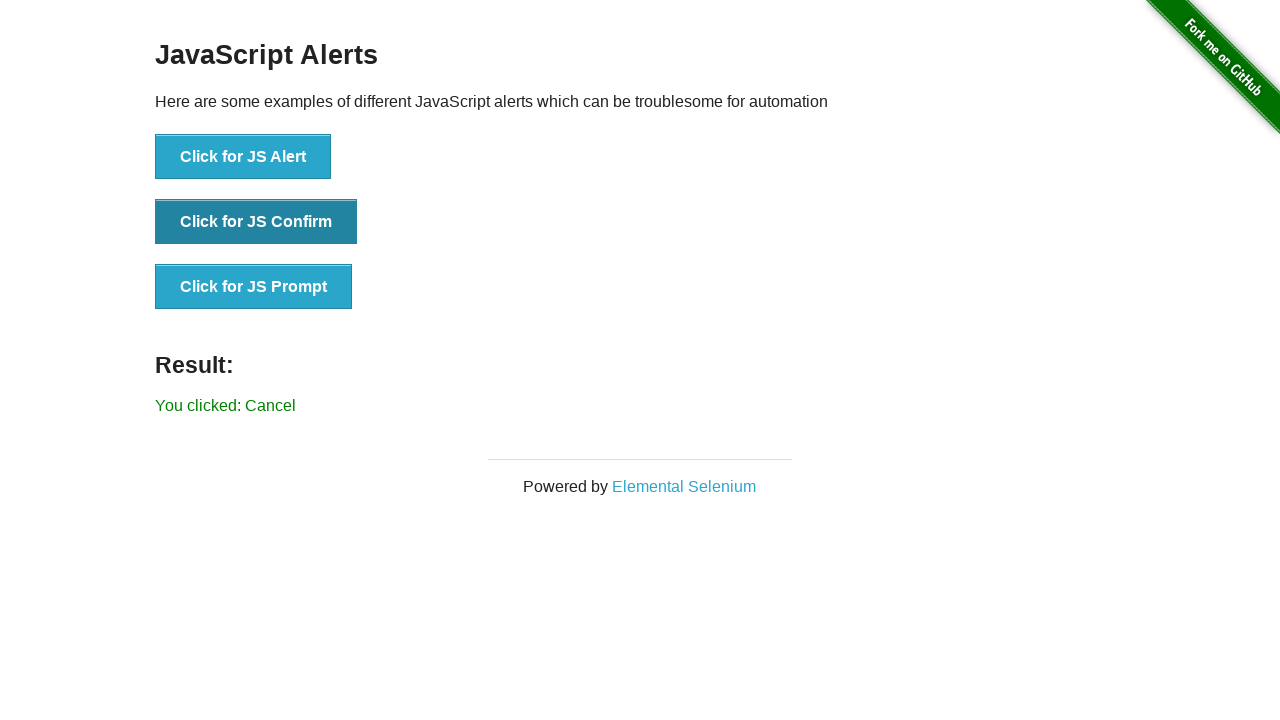